Tests multiplication with zero to verify result is zero

Starting URL: https://testsheepnz.github.io/BasicCalculator.html

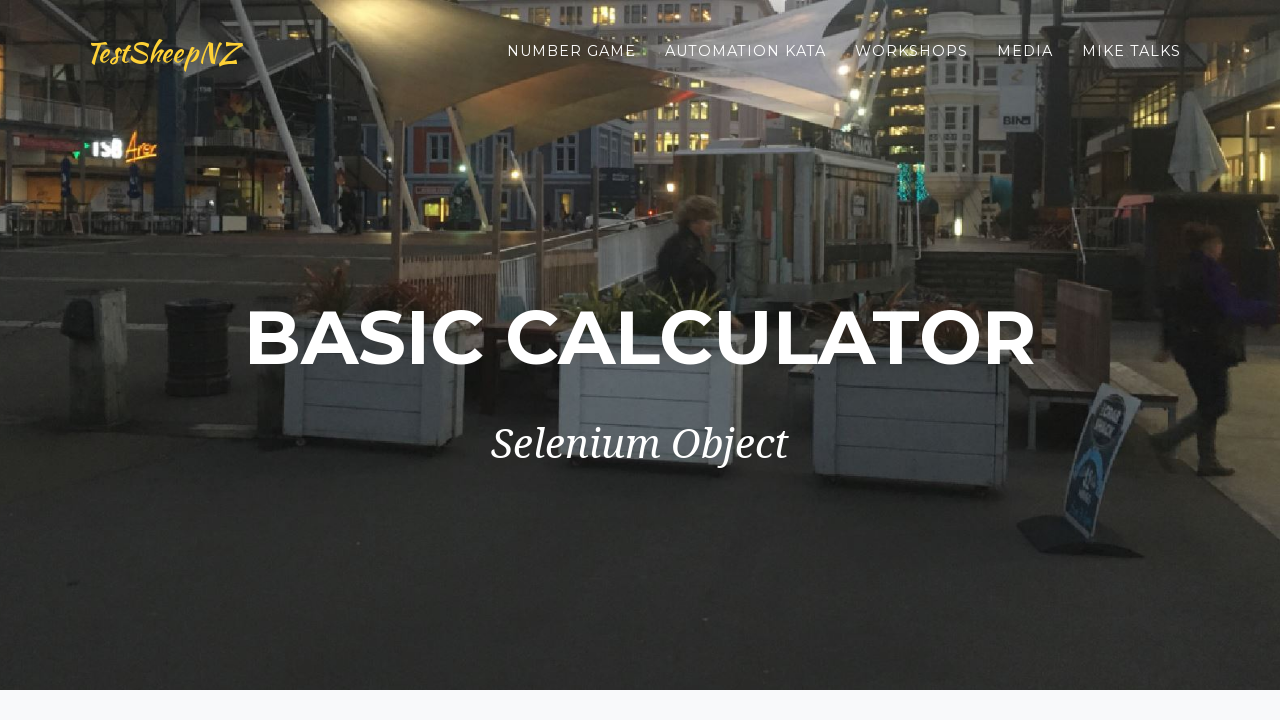

Scrolled down 800 pixels to view calculator
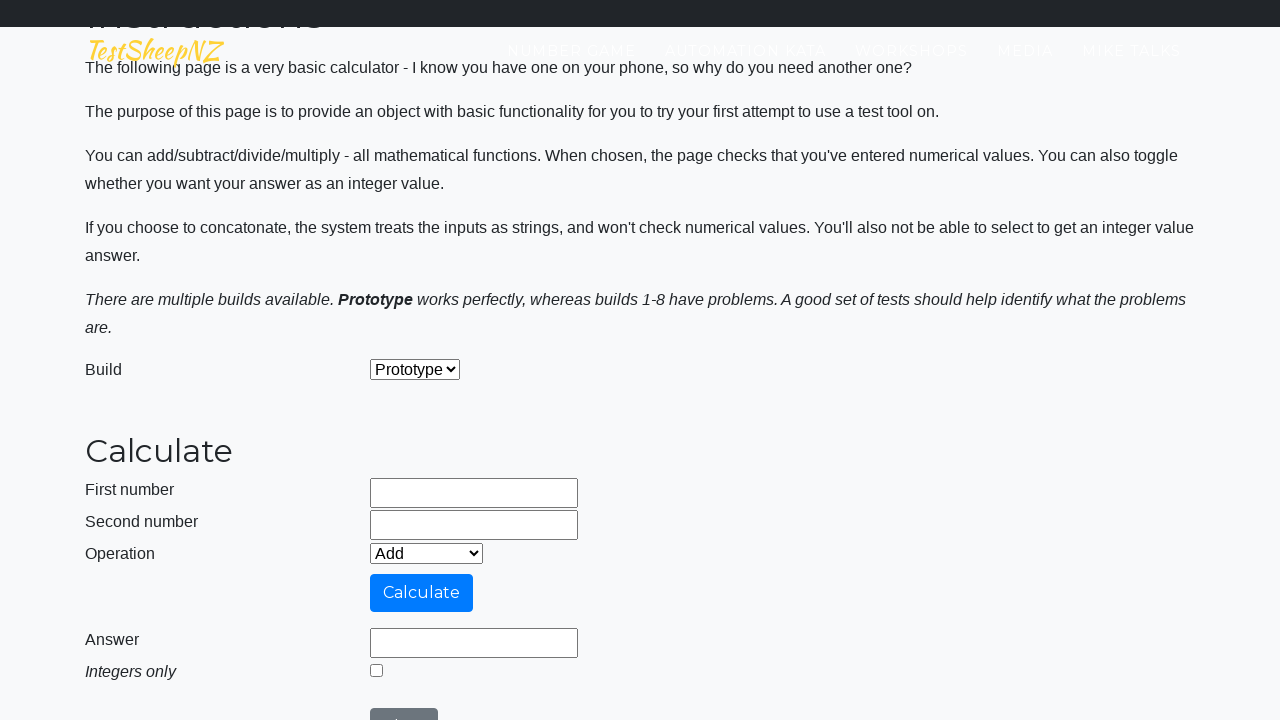

Entered -1 in first number field on #number1Field
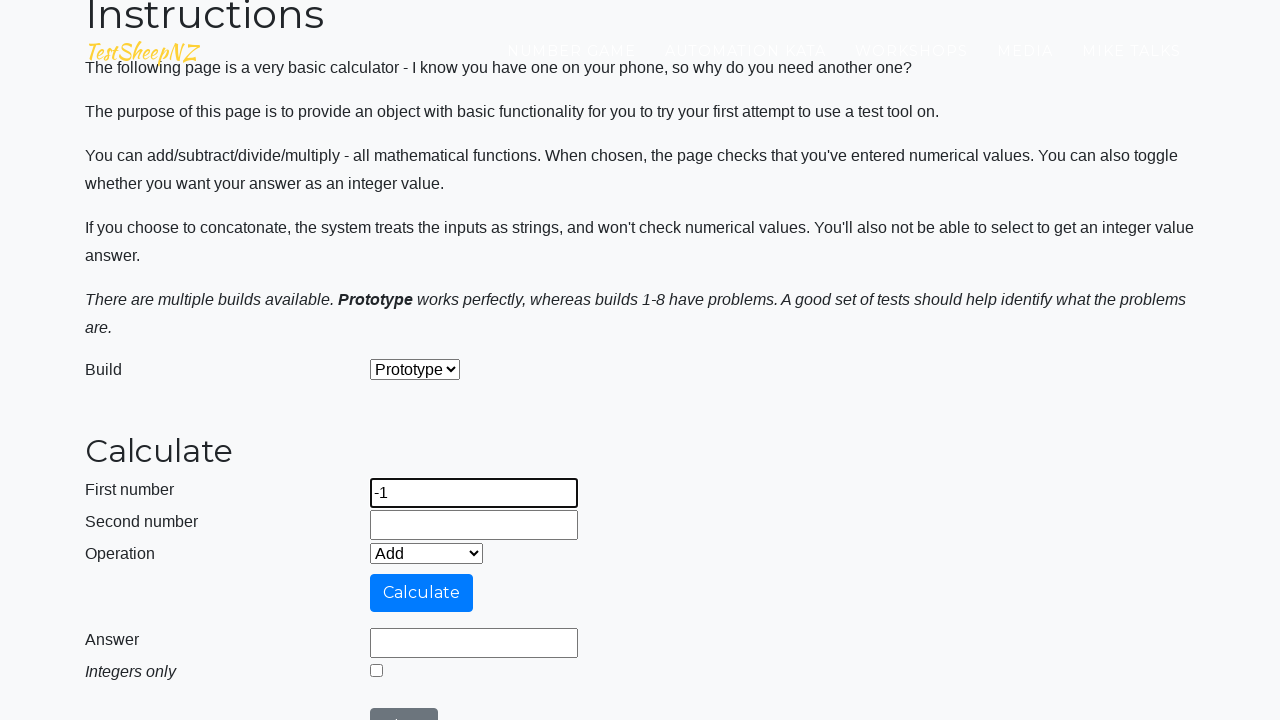

Entered 0 in second number field on #number2Field
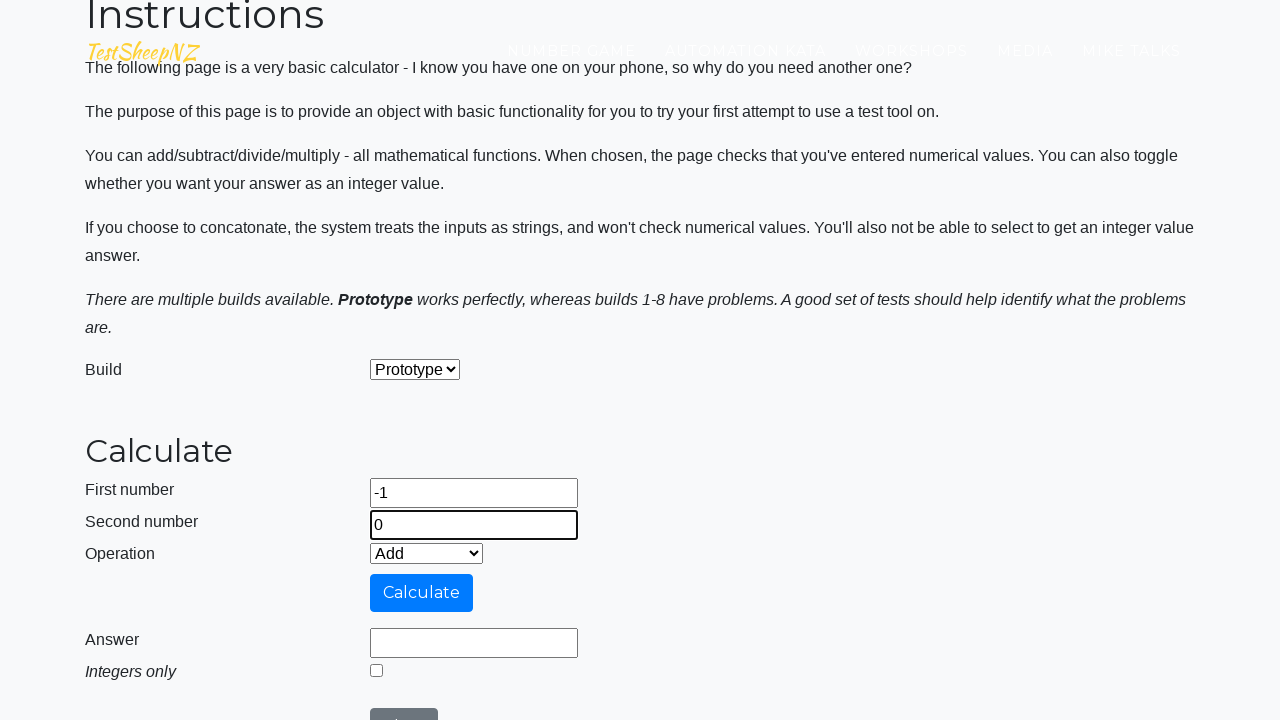

Selected Multiply operation from dropdown on #selectOperationDropdown
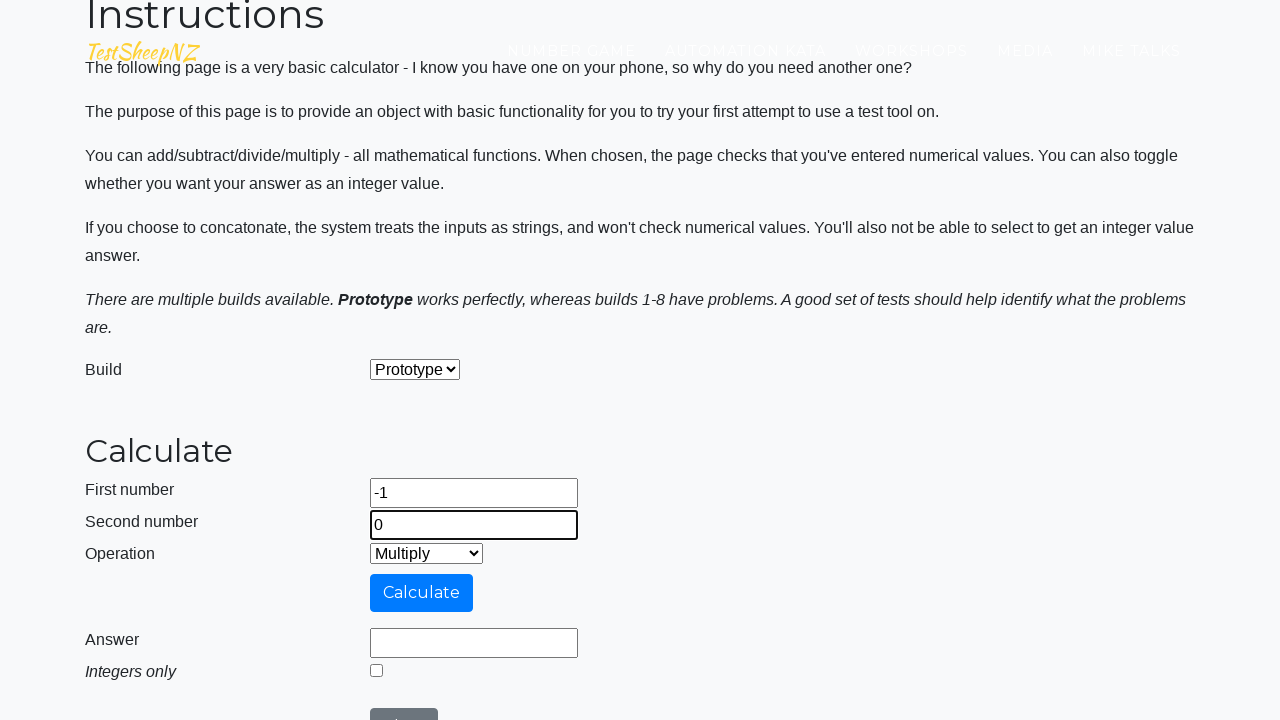

Clicked integer mode selection at (376, 670) on #integerSelect
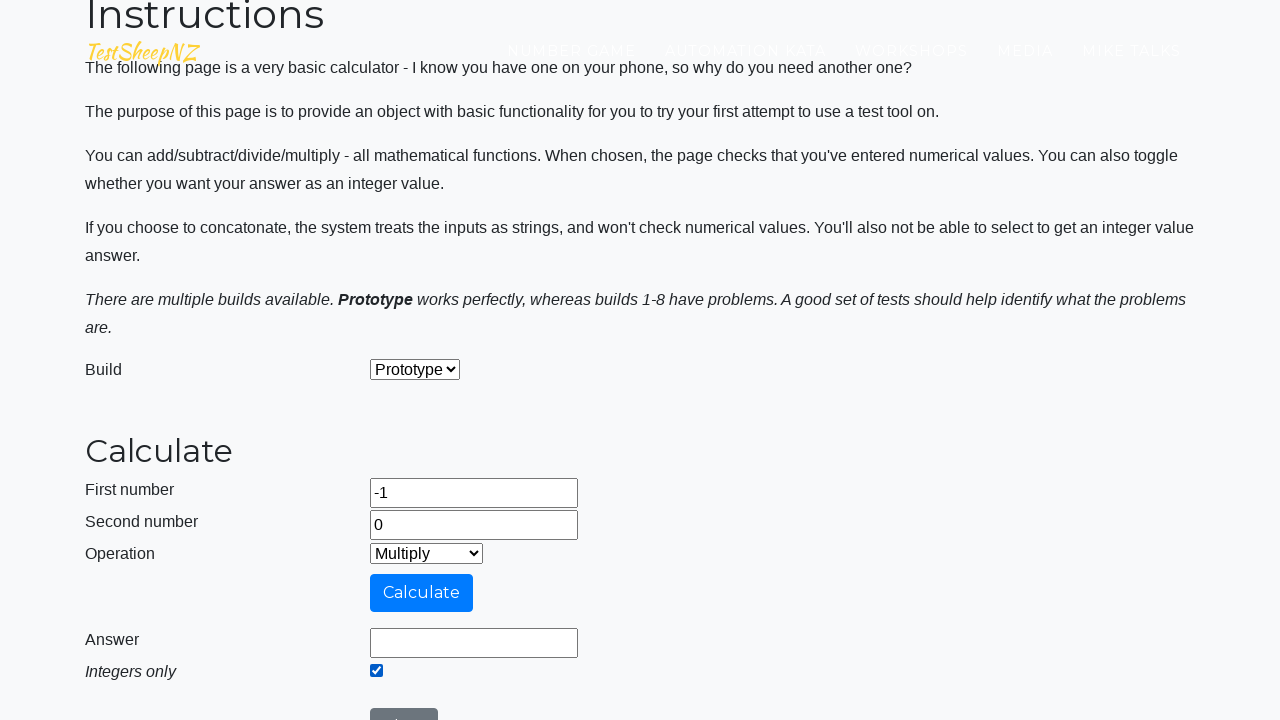

Clicked calculate button at (422, 593) on #calculateButton
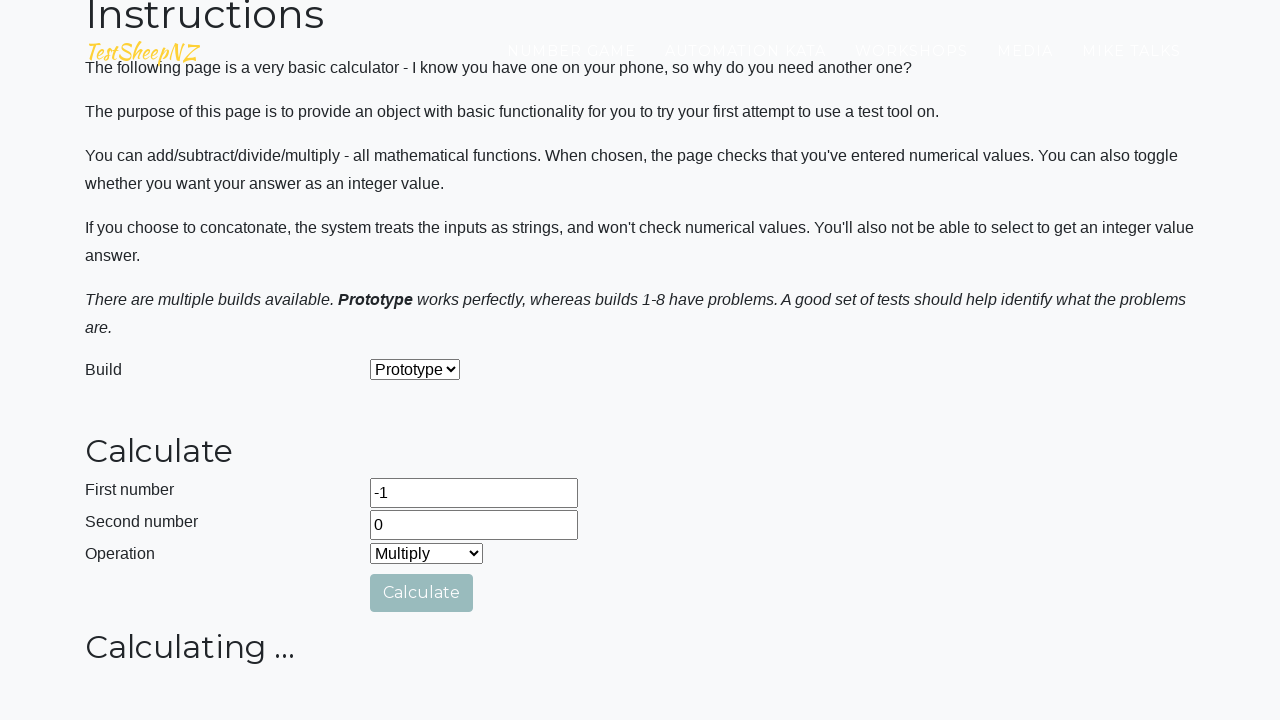

Answer field loaded and visible
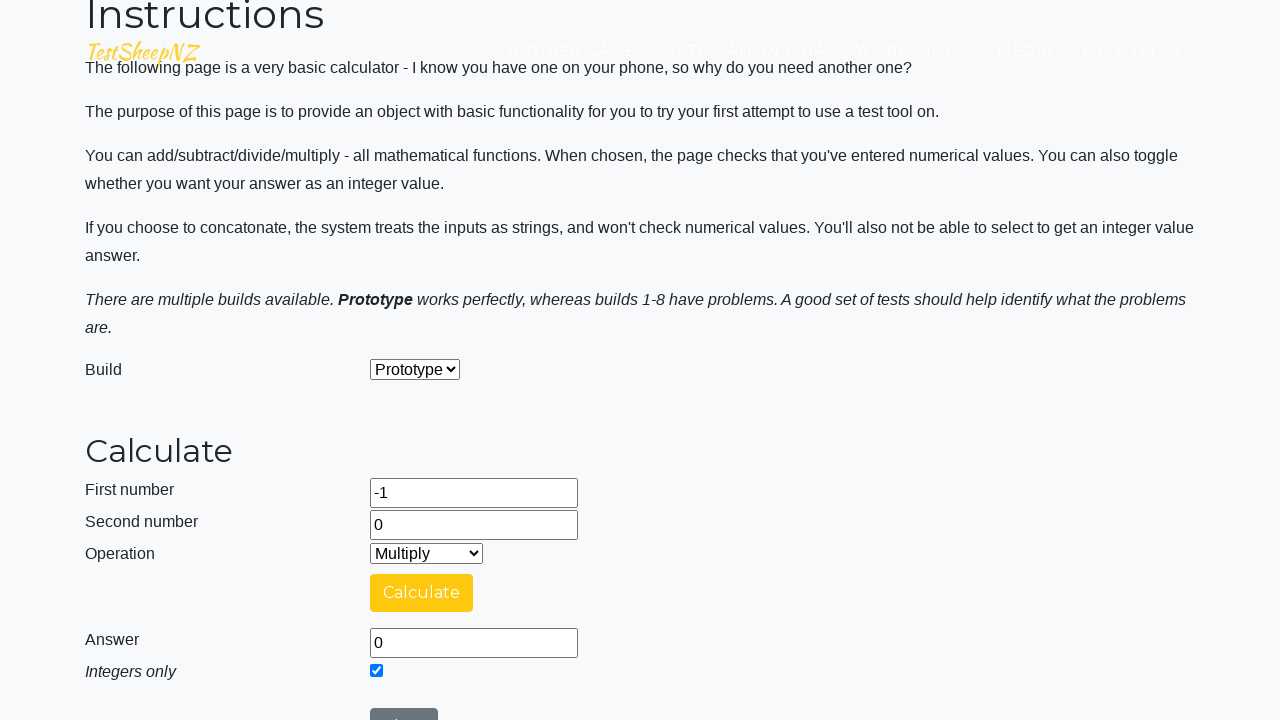

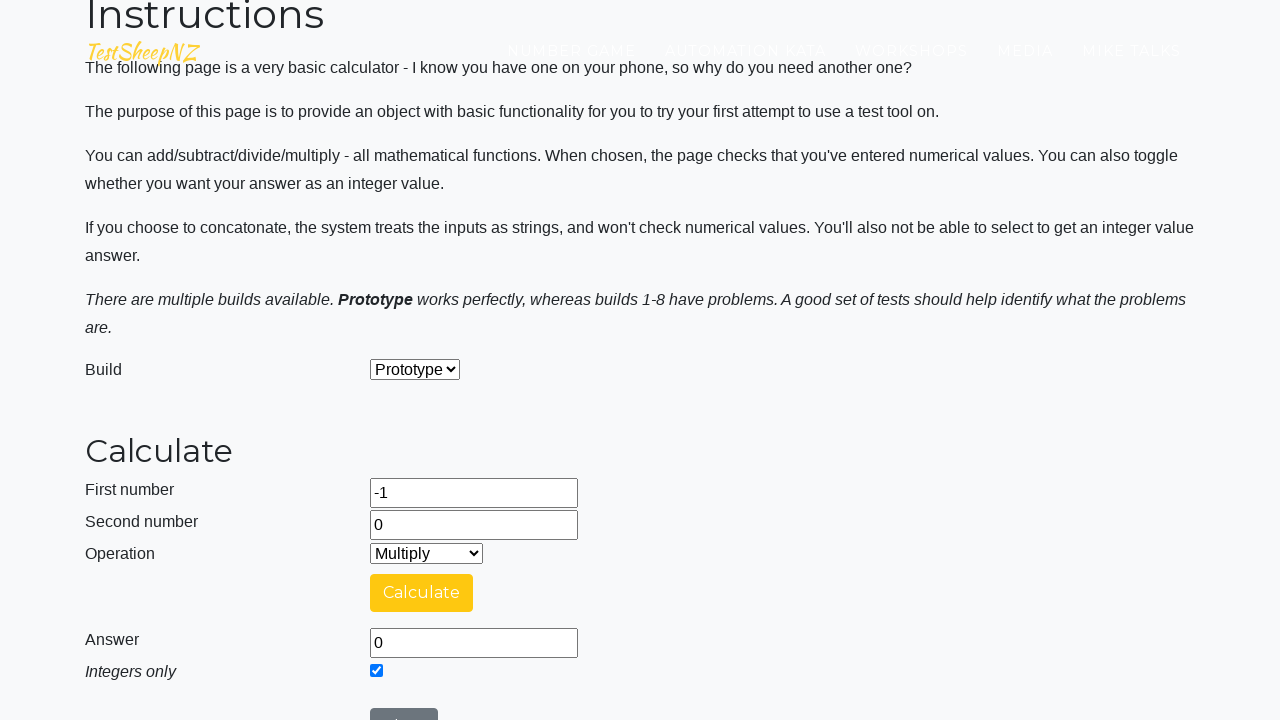